Navigates to the Bootswatch default theme page and locates the footer element to verify its presence on the page.

Starting URL: https://bootswatch.com/default/

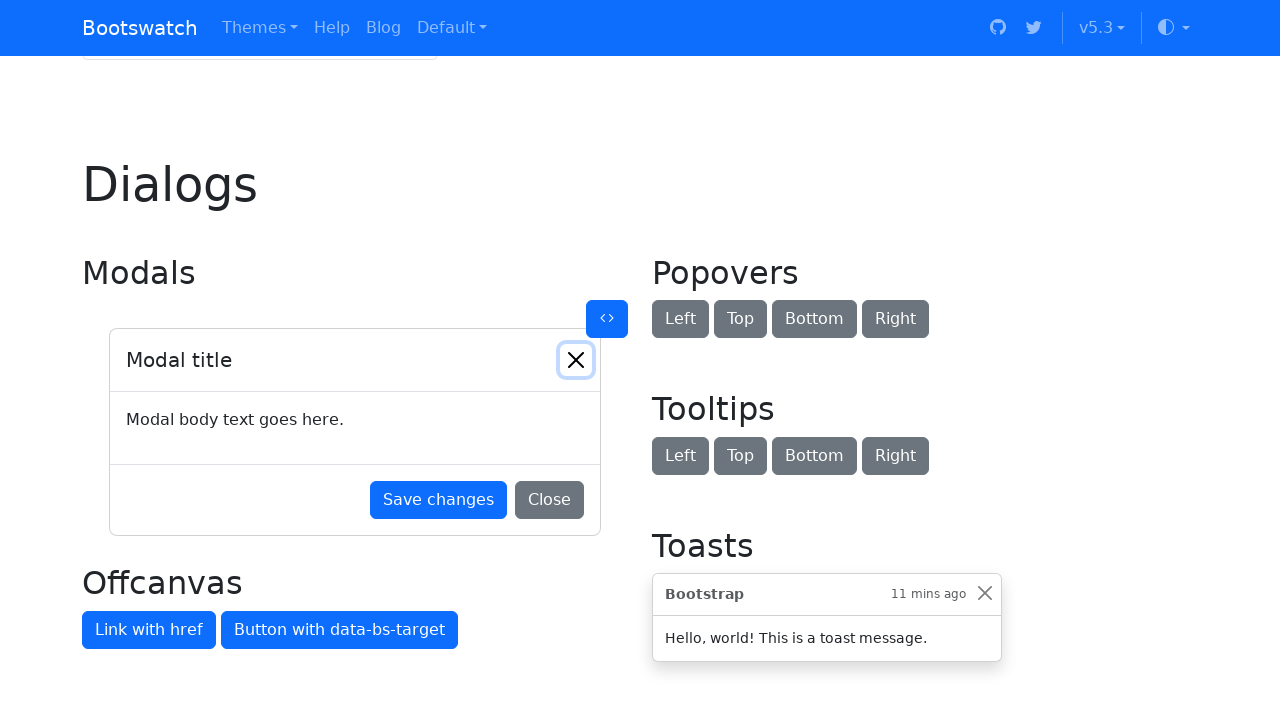

Navigated to Bootswatch default theme page
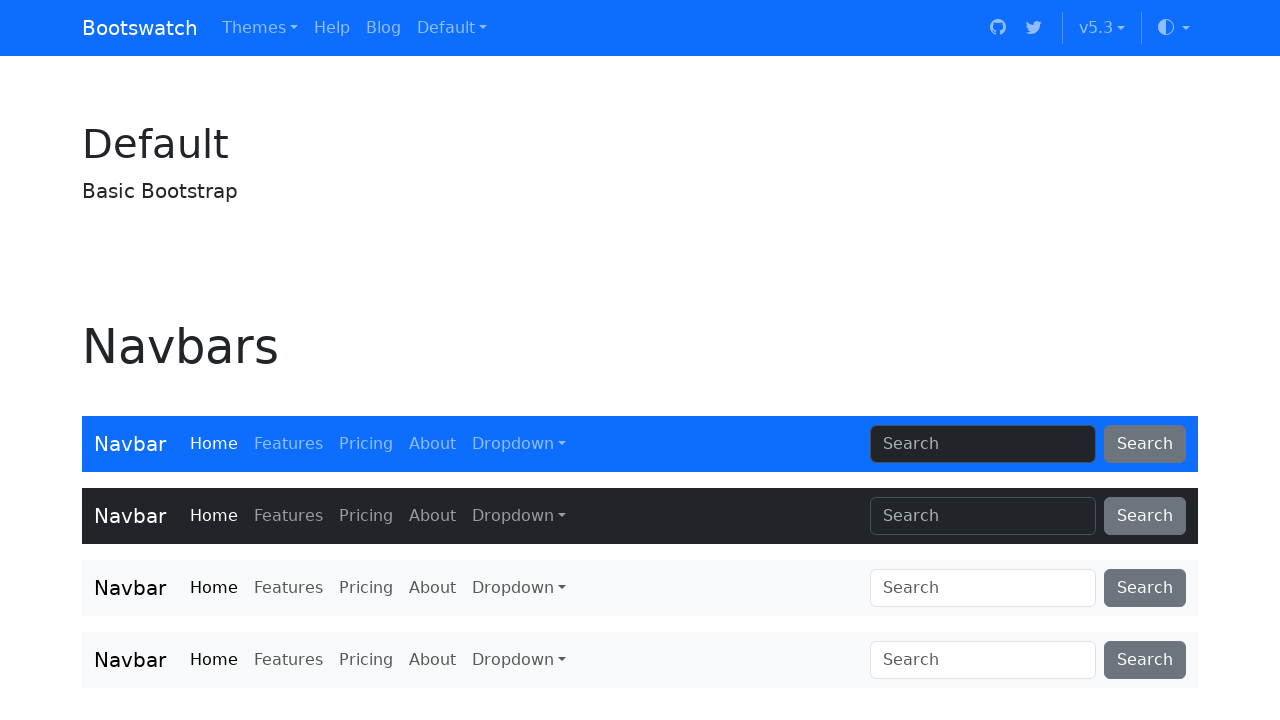

Located footer element with id 'footer'
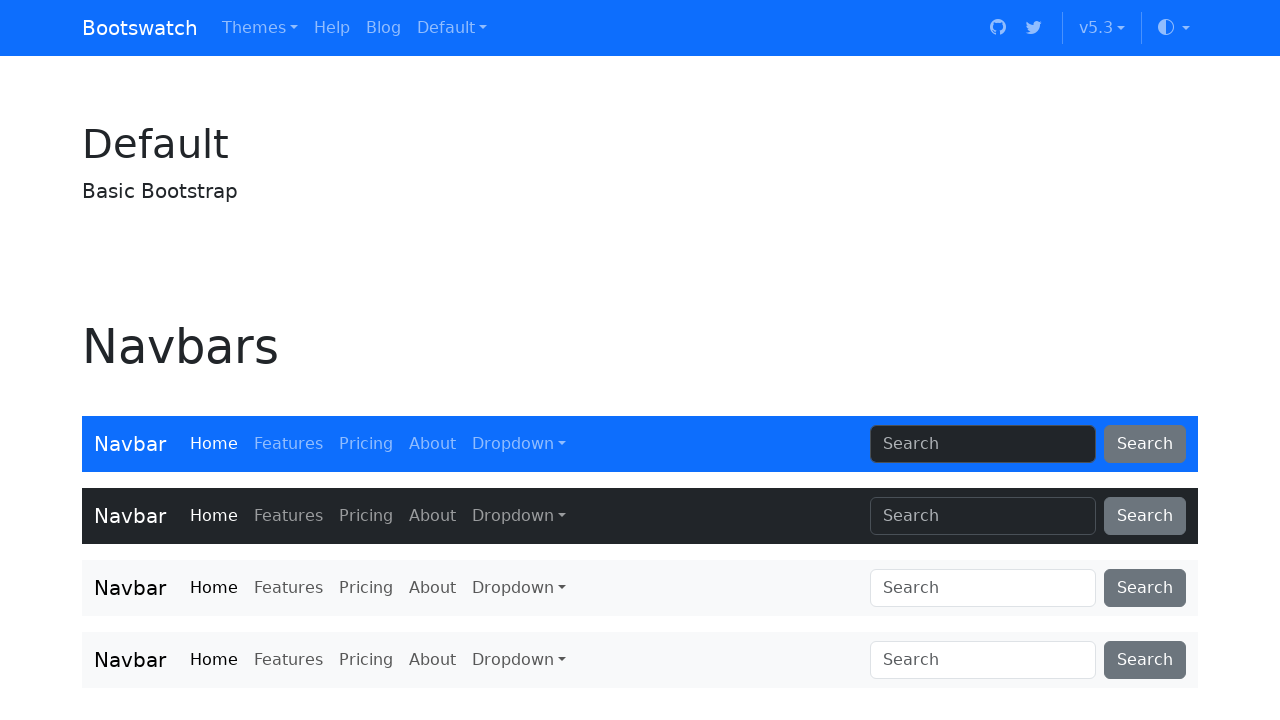

Verified footer element is visible on the page
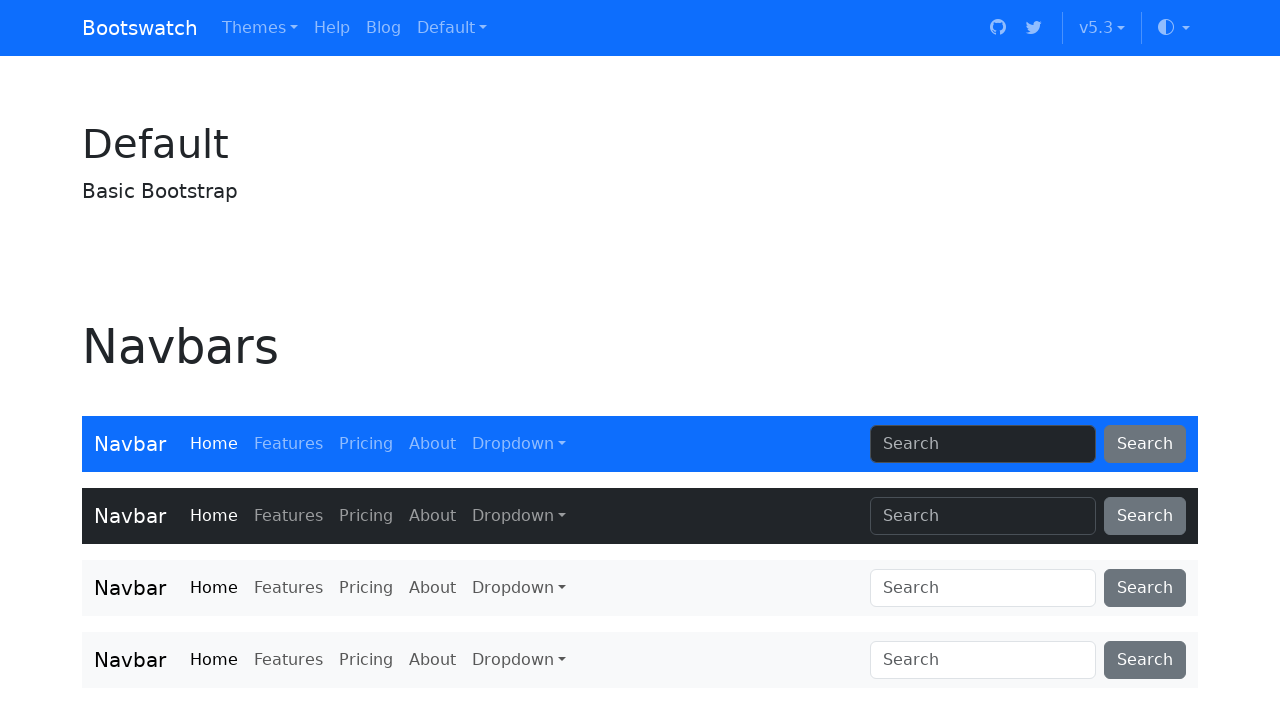

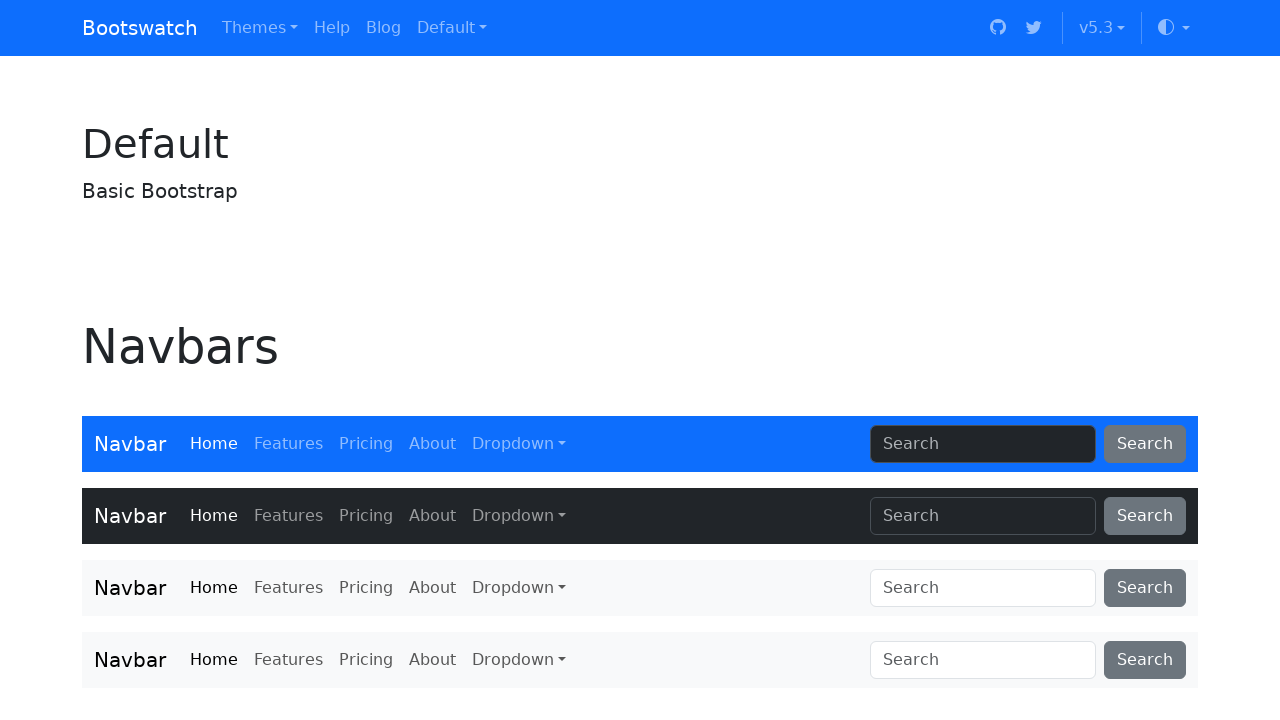